Tests dynamic loading by clicking a start button and verifying that "Hello World!" text appears with adequate timeout

Starting URL: https://automationfc.github.io/dynamic-loading/

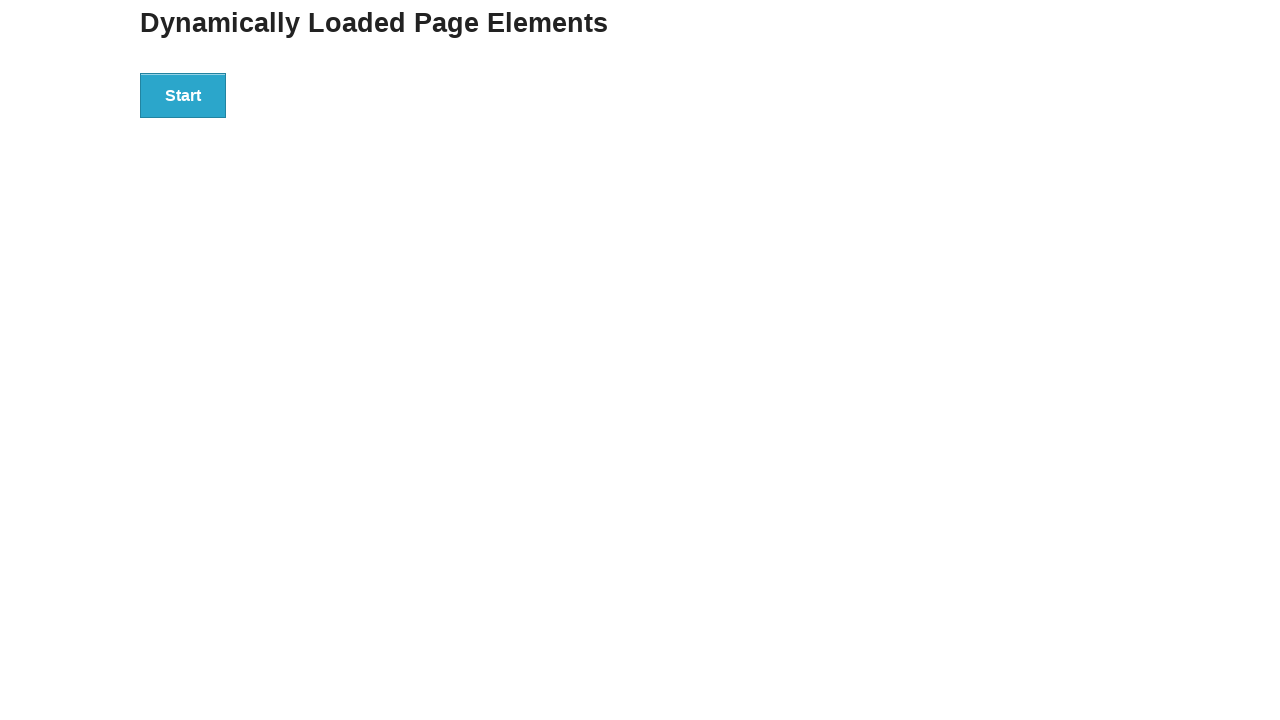

Clicked the start button to trigger dynamic loading at (183, 95) on div#start > button
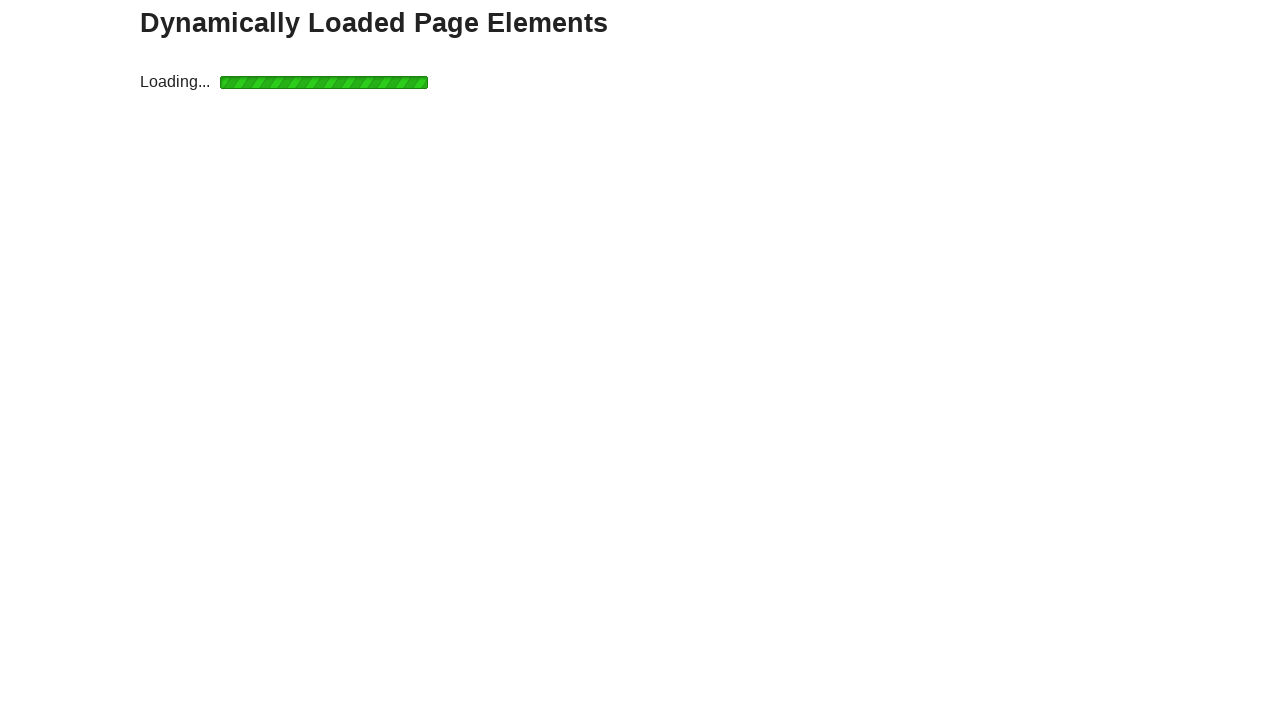

Waited for 'Hello World!' text to appear with 5 second timeout
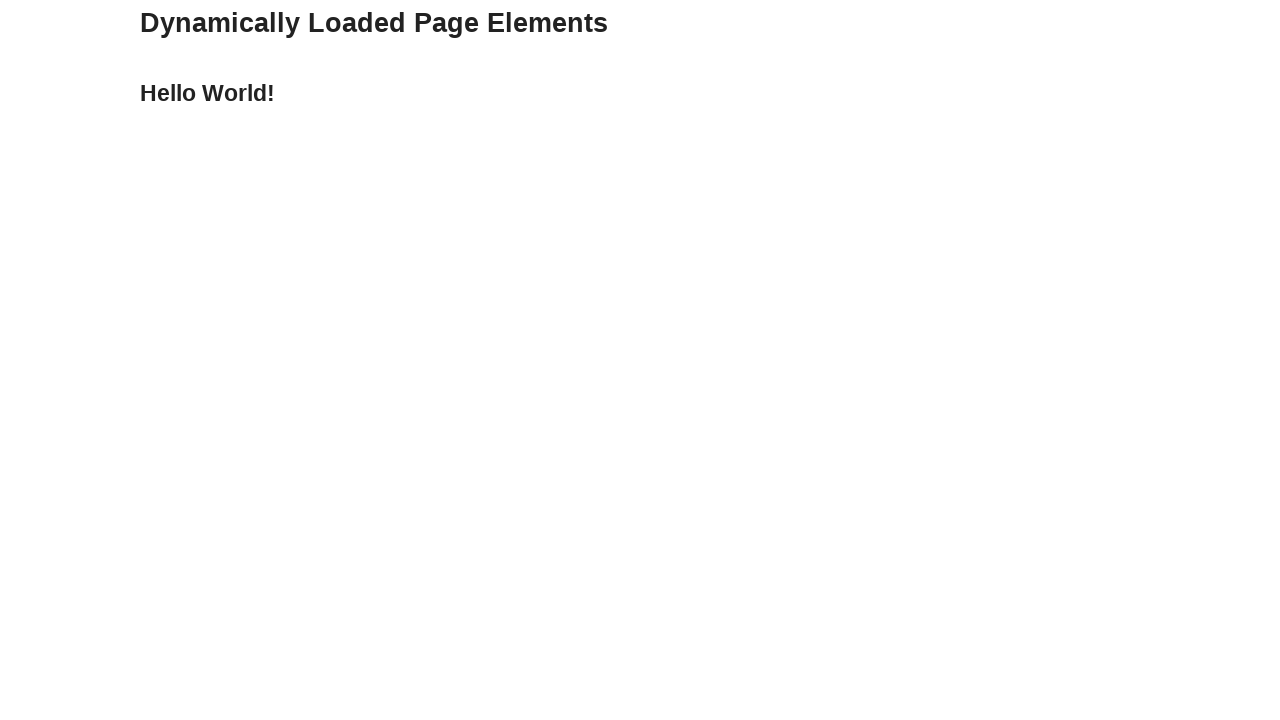

Verified that the finish text displays 'Hello World!'
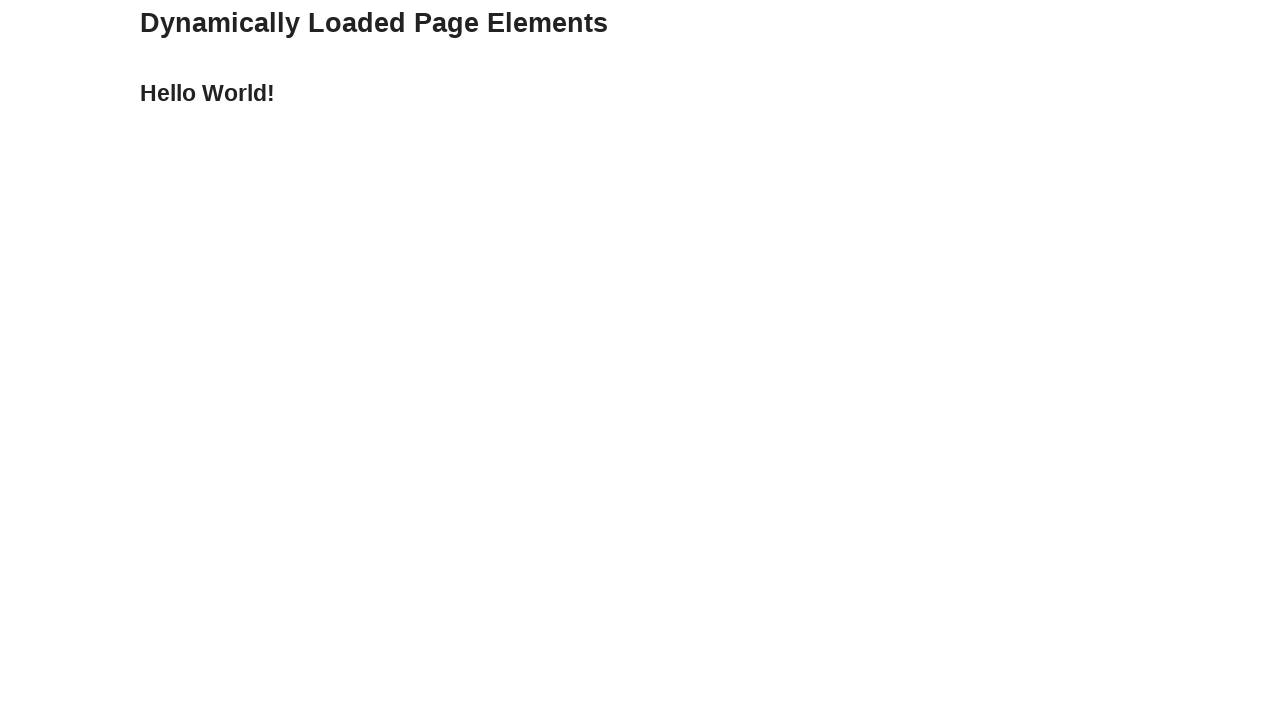

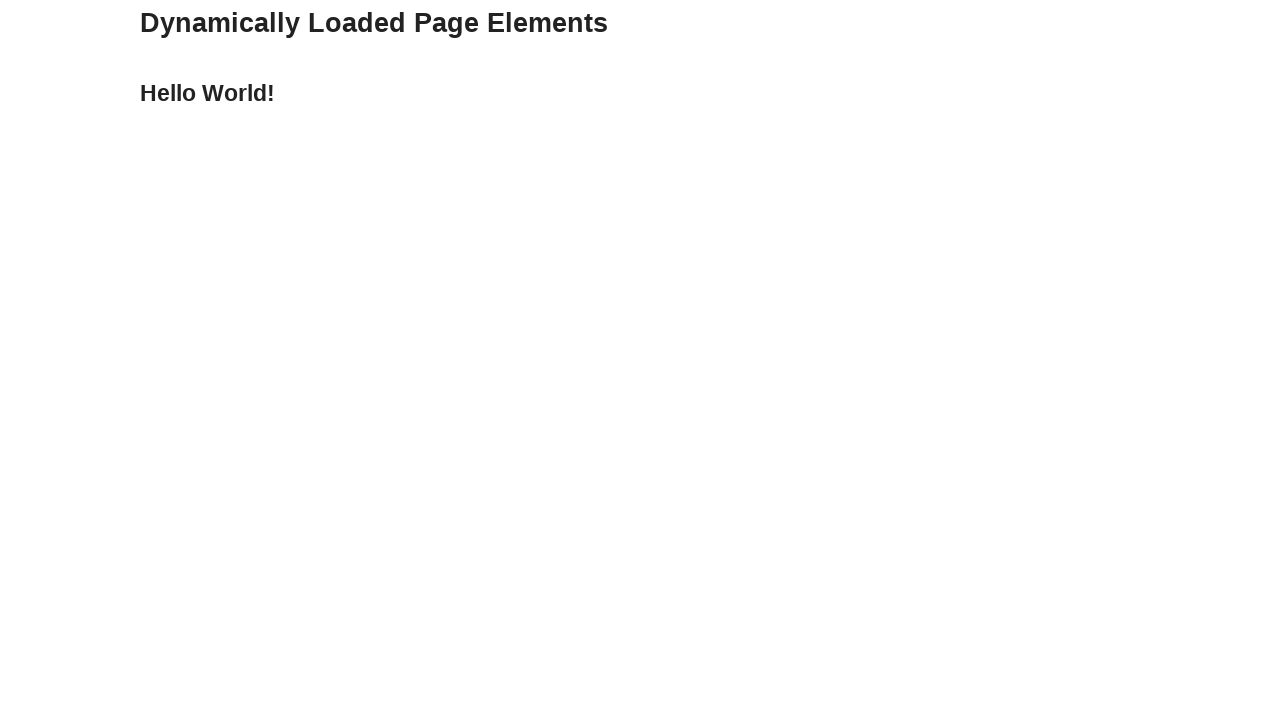